Navigates to Hepsiburada website to verify the page loads successfully

Starting URL: https://hepsiburada.com

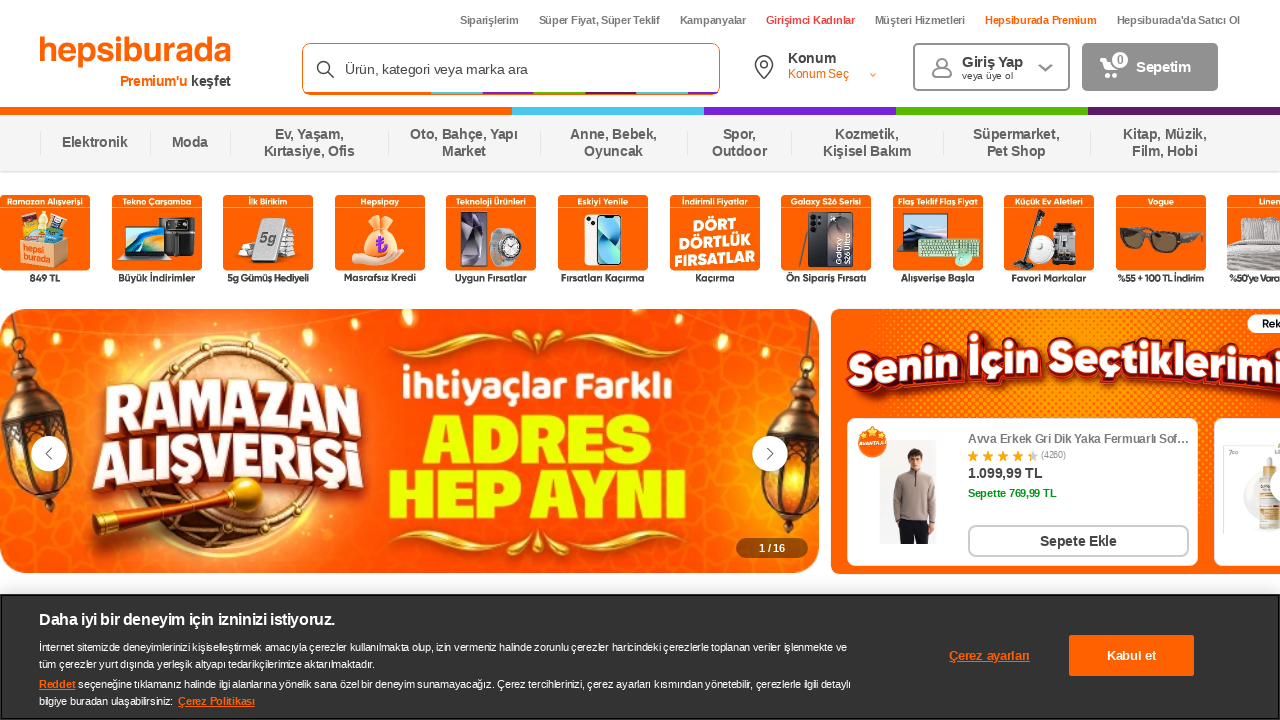

Navigated to Hepsiburada website
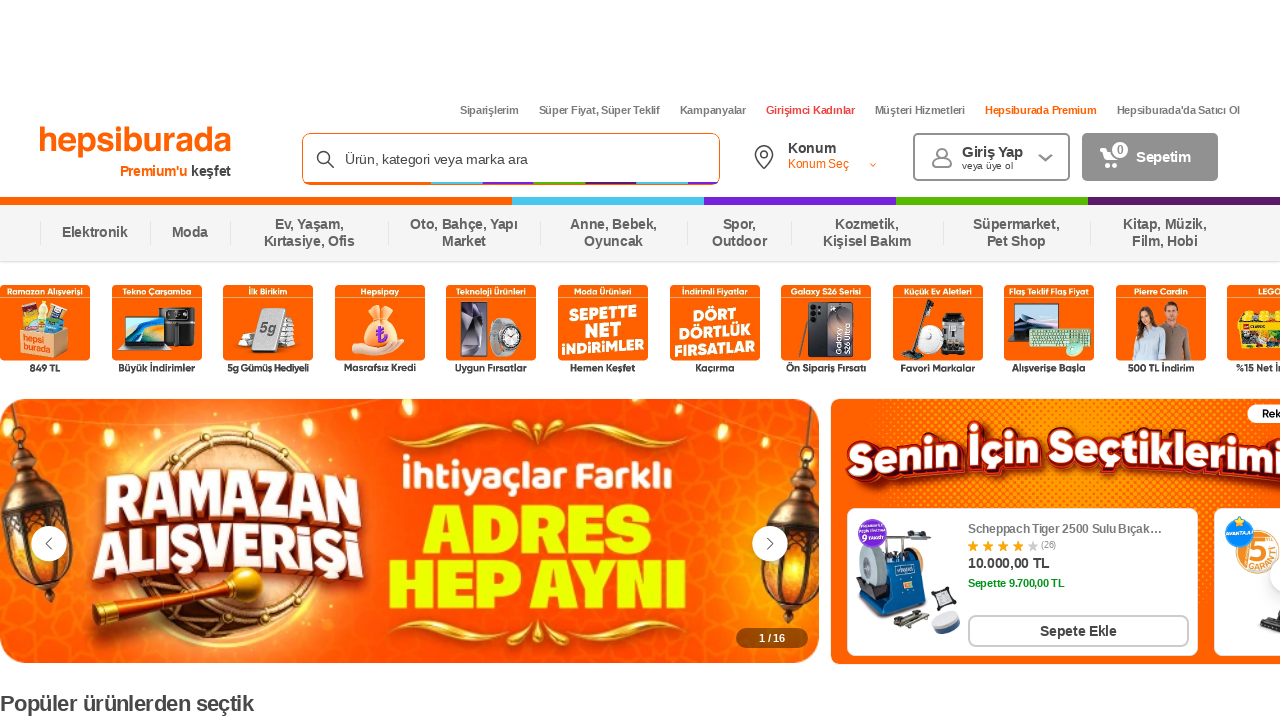

Hepsiburada page loaded successfully
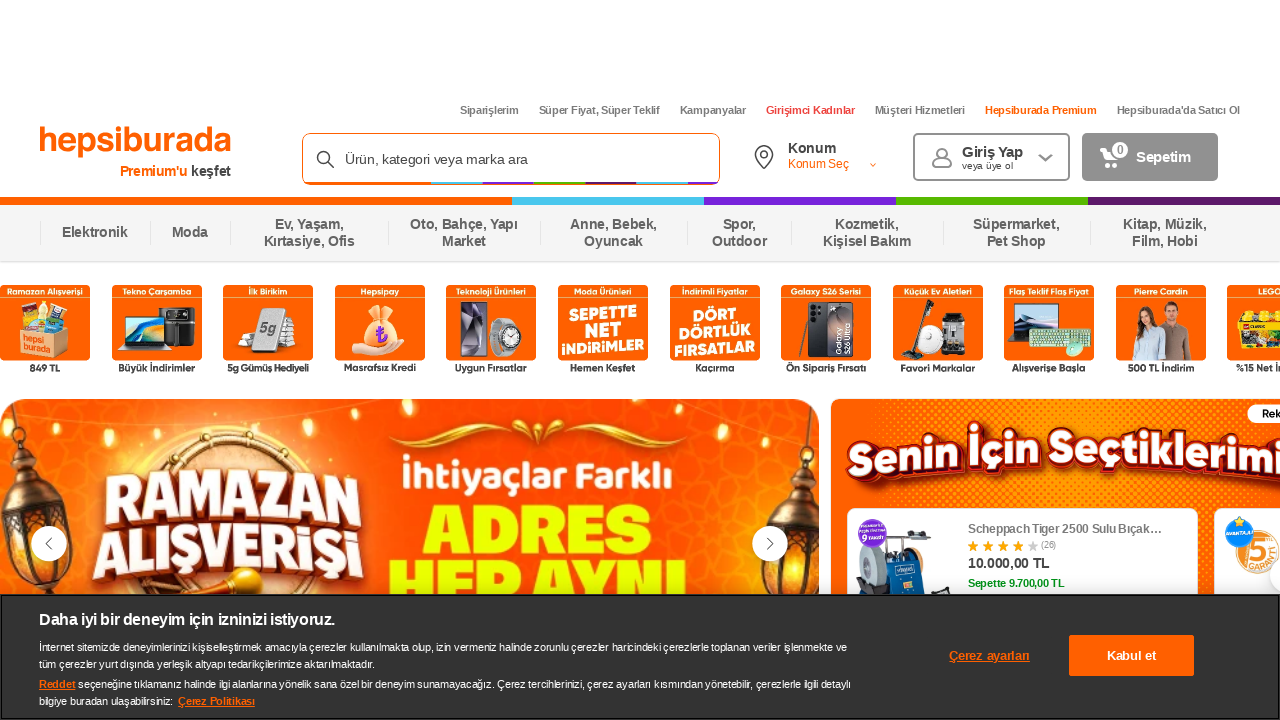

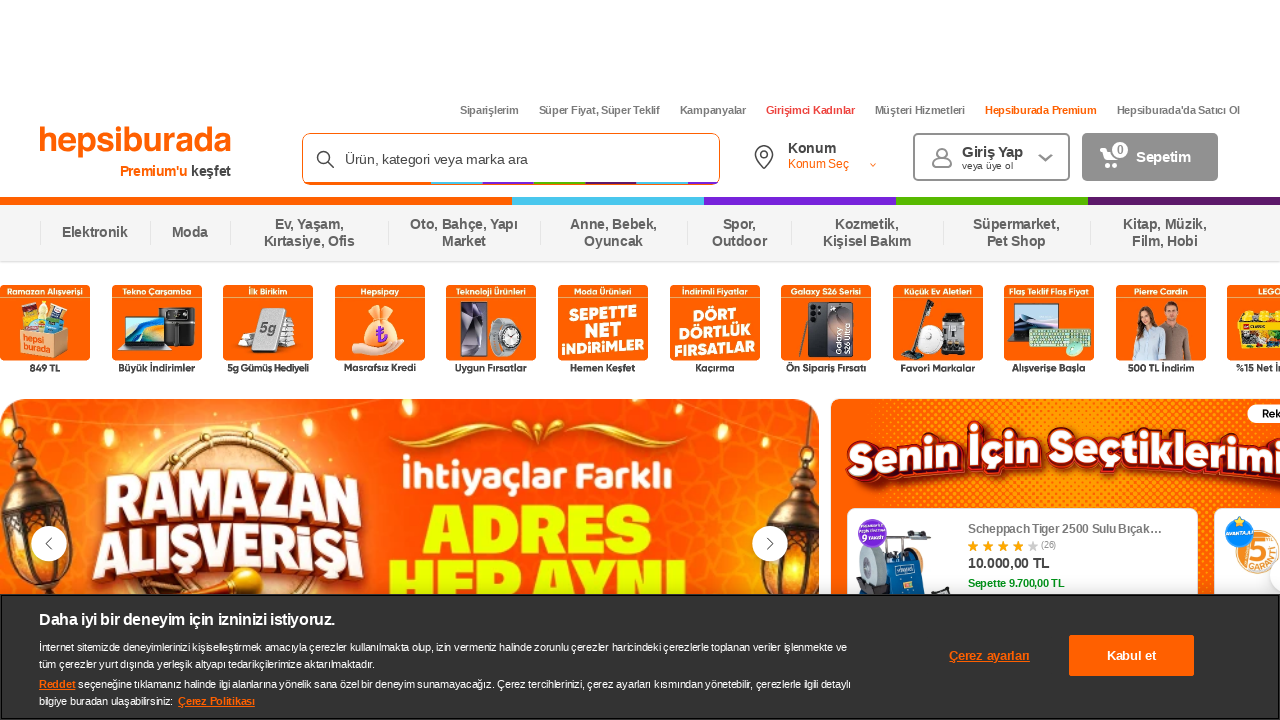